Navigates to multiple Twitch channel pages sequentially

Starting URL: https://www.twitch.tv/alanzoka

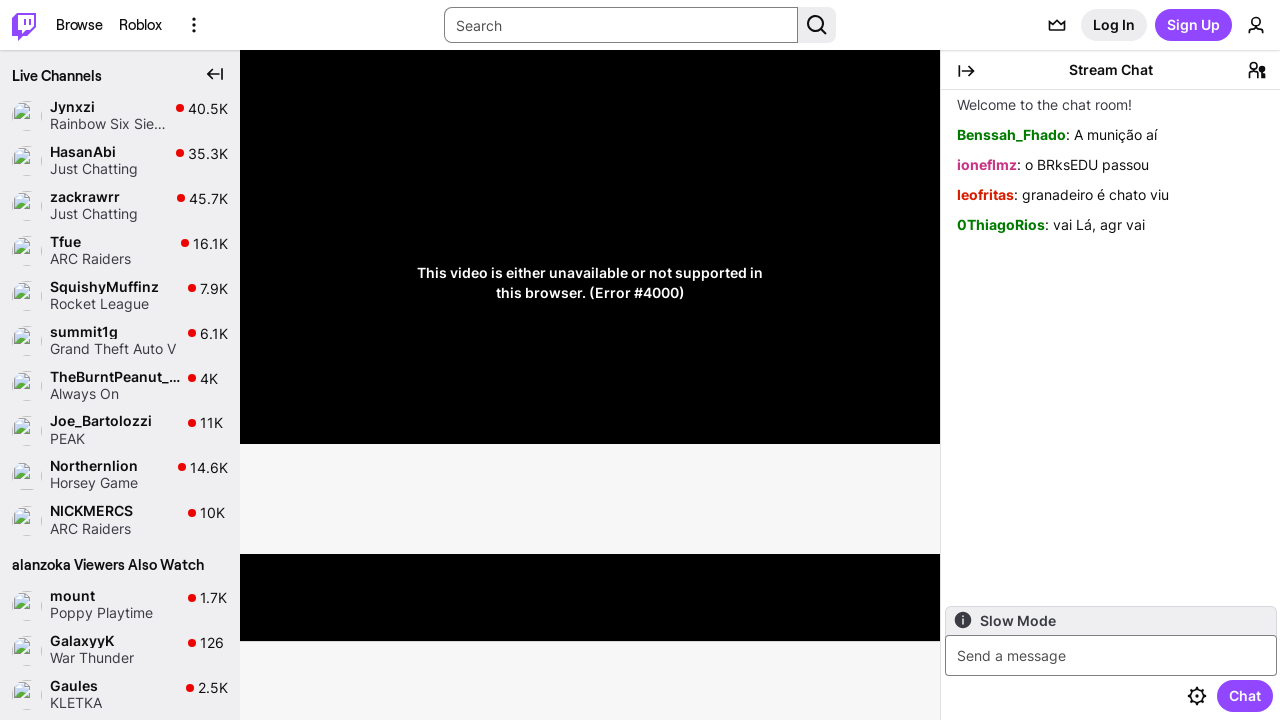

Navigated to naashshadow Twitch channel
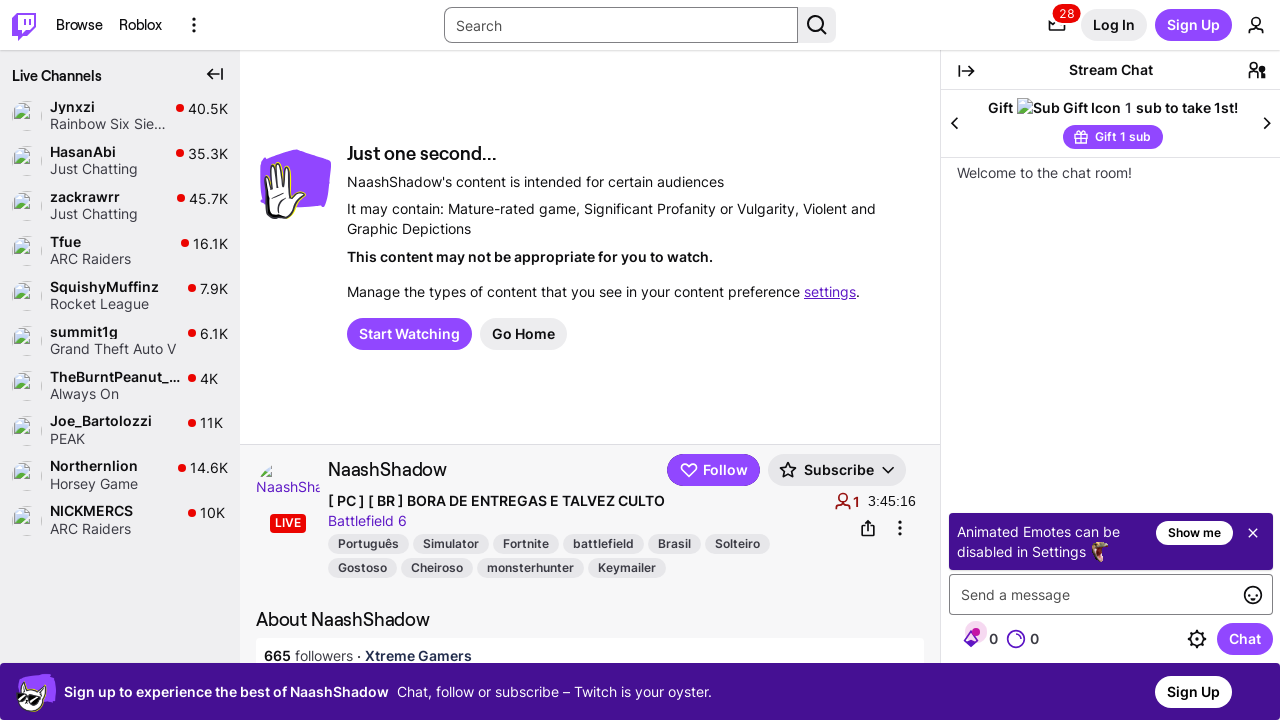

Waited for page to load completely (networkidle)
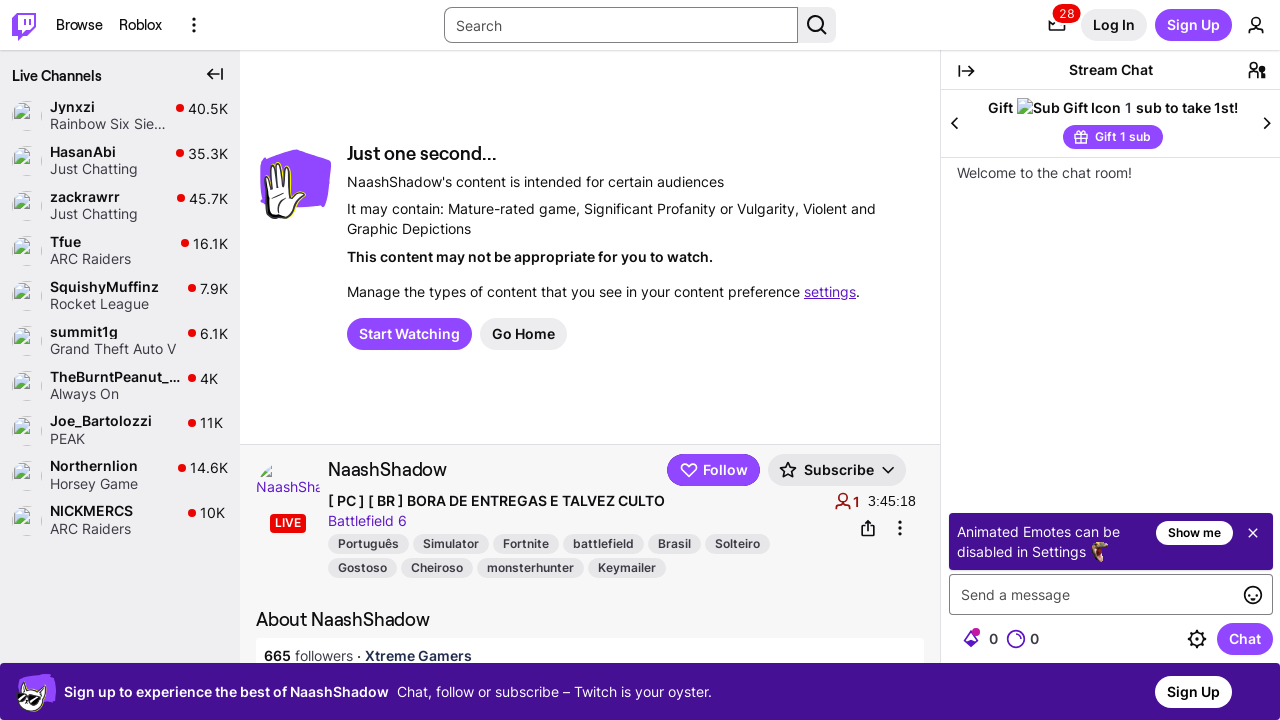

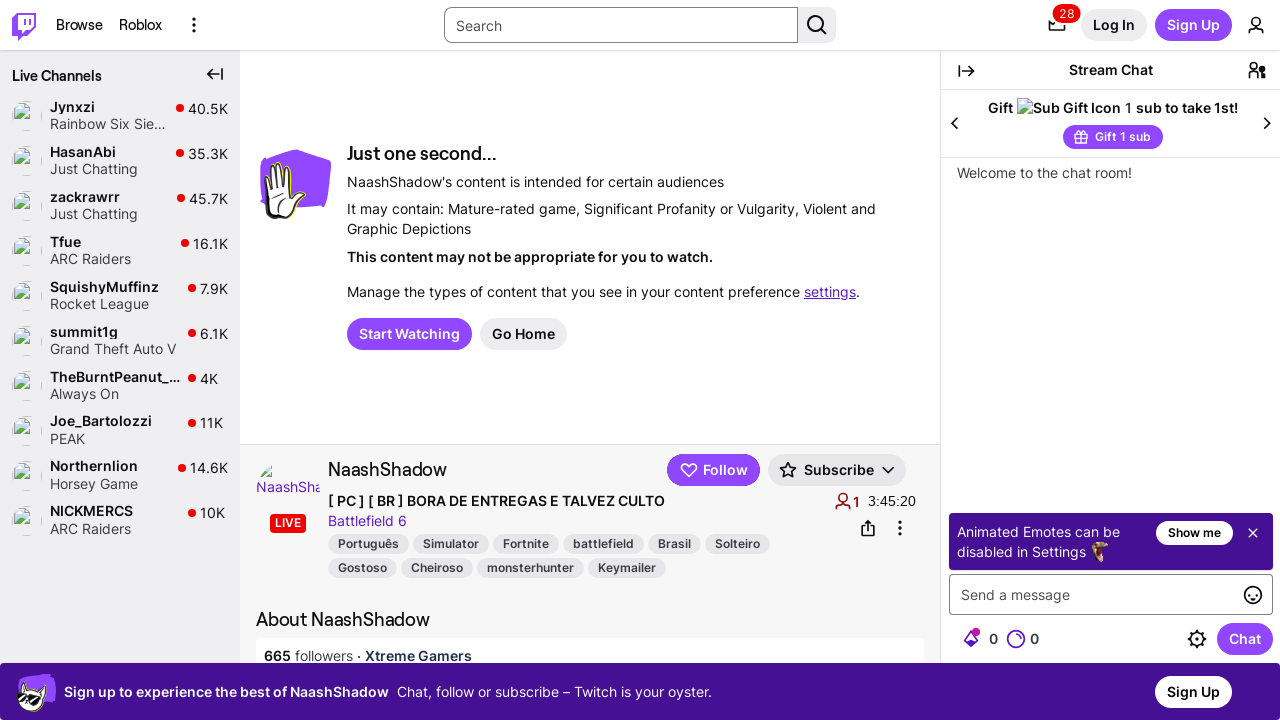